Tests browser window handling by clicking a button that opens a new tab, switching to the new tab, and then switching back to the parent window.

Starting URL: https://demoqa.com/browser-windows

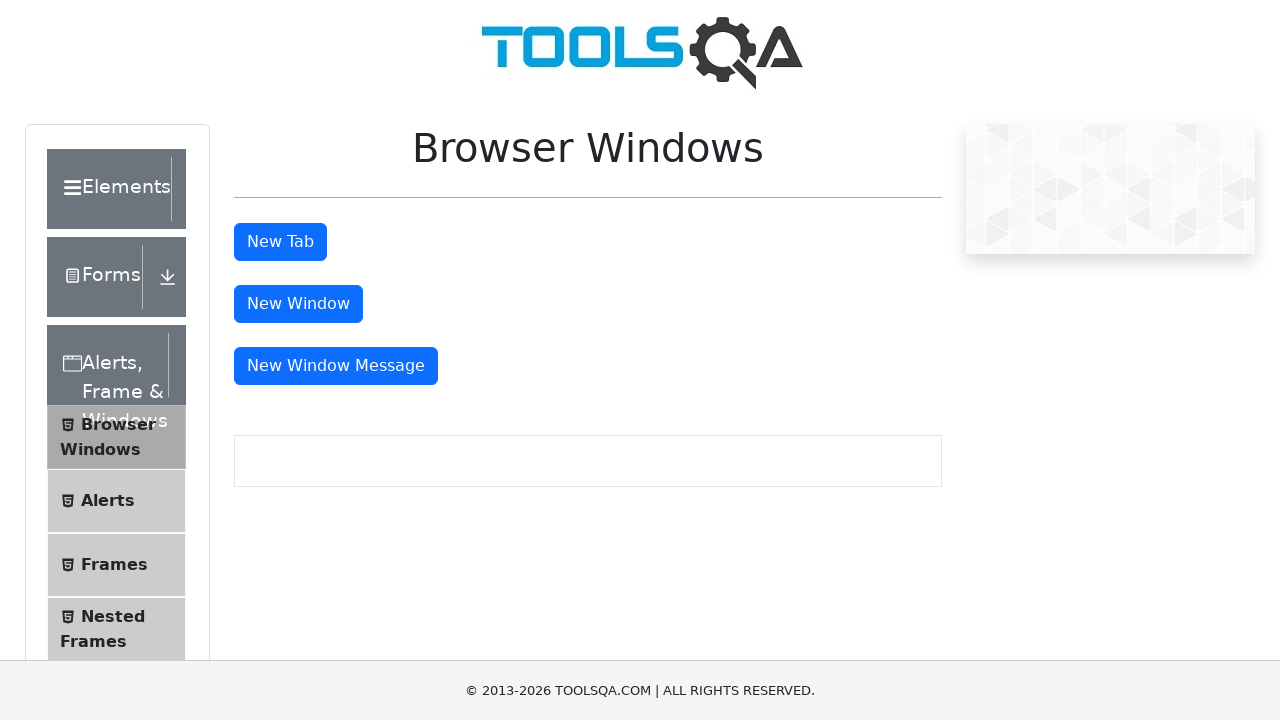

Clicked the 'New Tab' button to open a new tab at (280, 242) on #tabButton
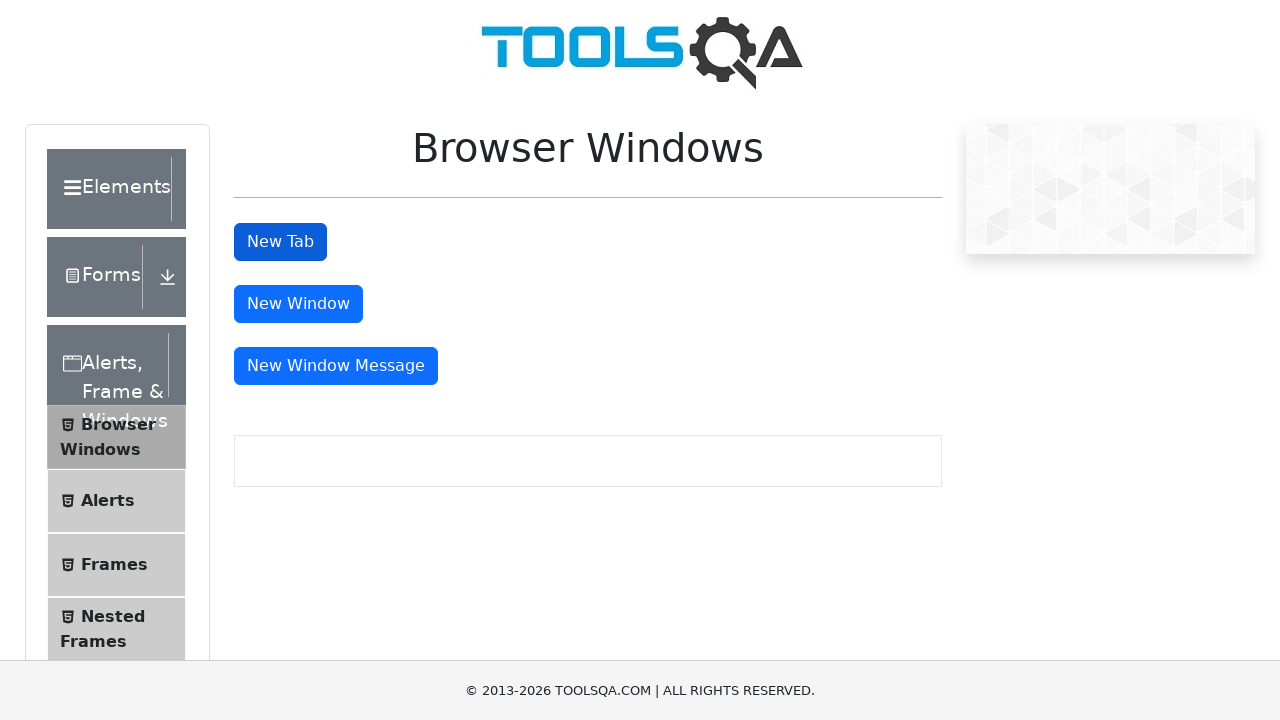

Opened new tab and captured the new page object at (280, 242) on #tabButton
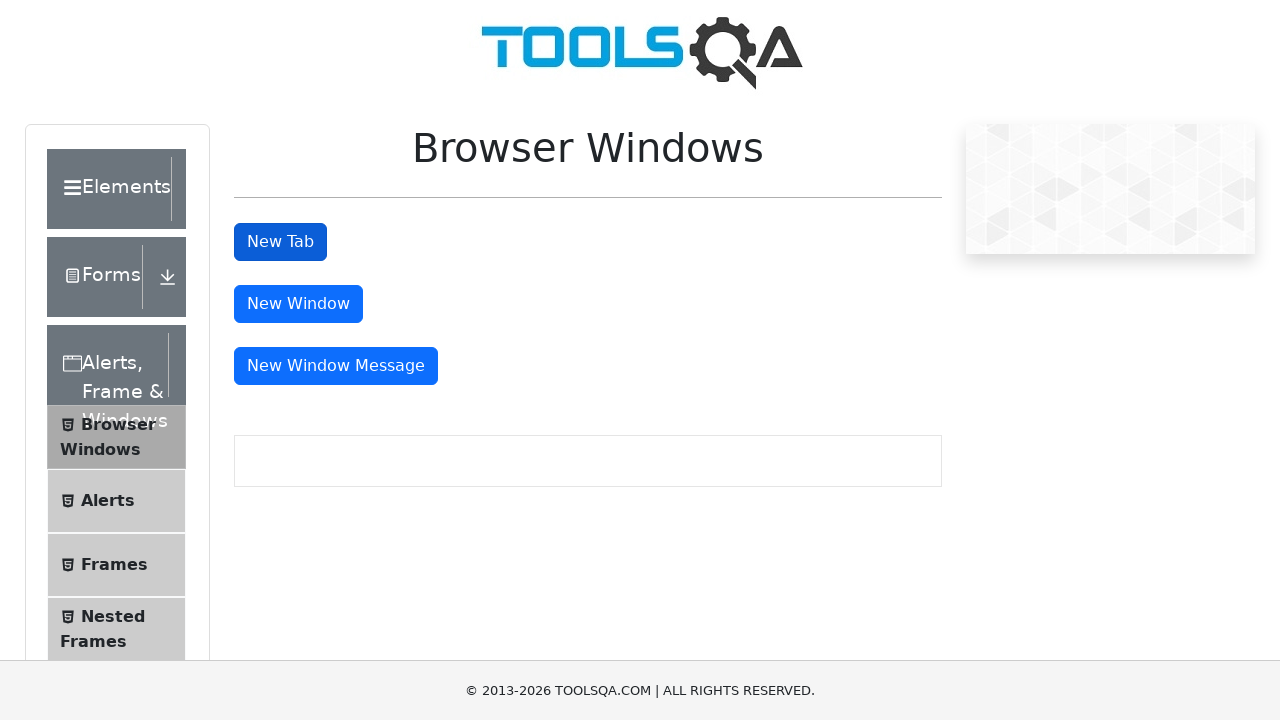

New page loaded successfully
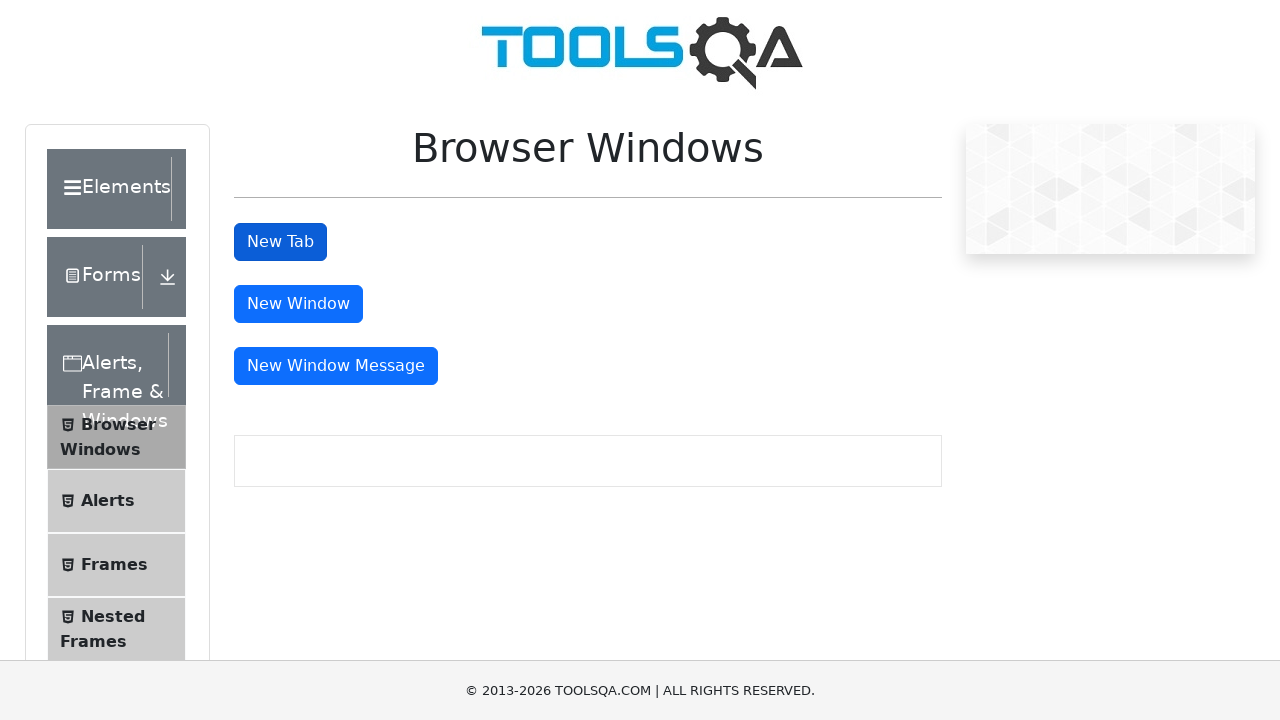

Switched focus back to the parent window
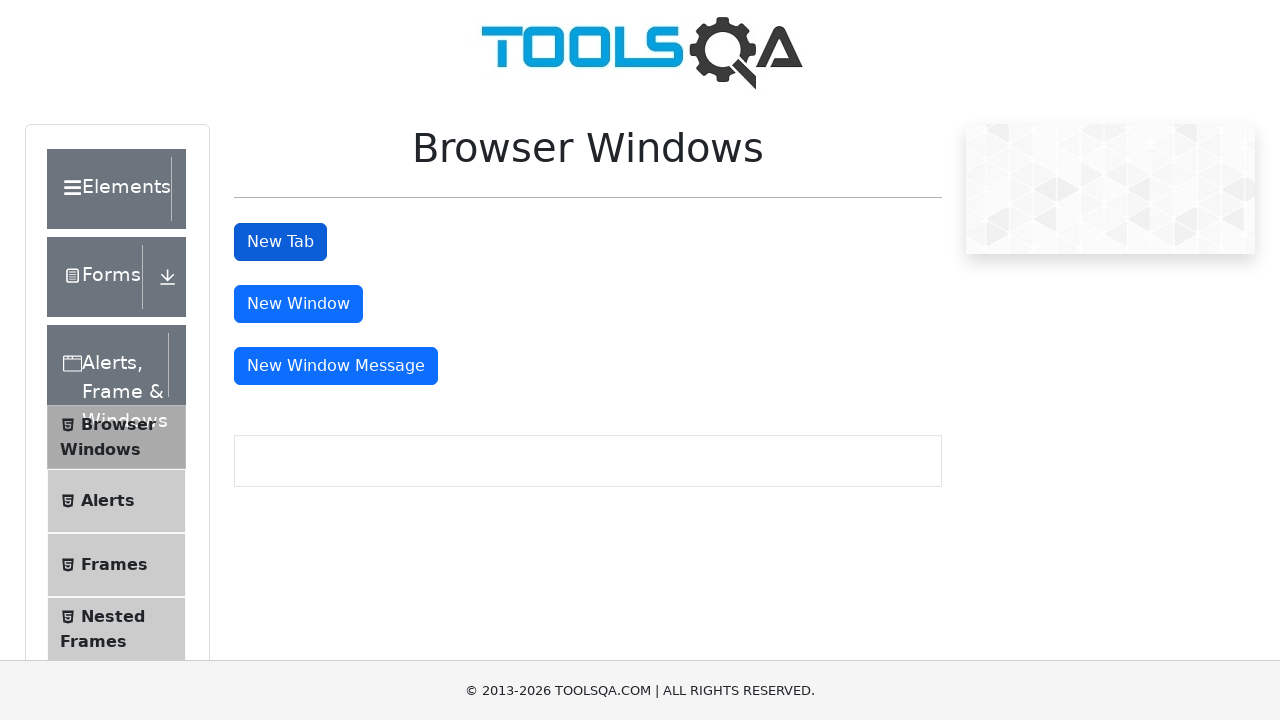

Closed the new tab
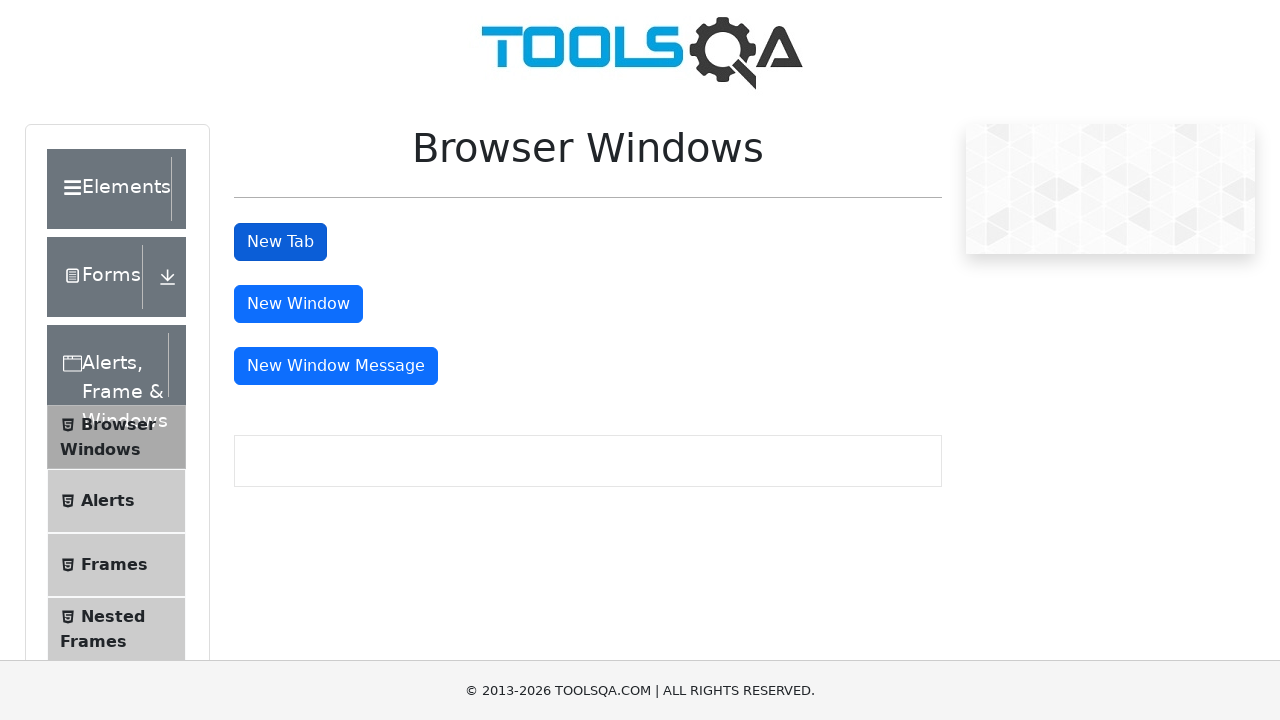

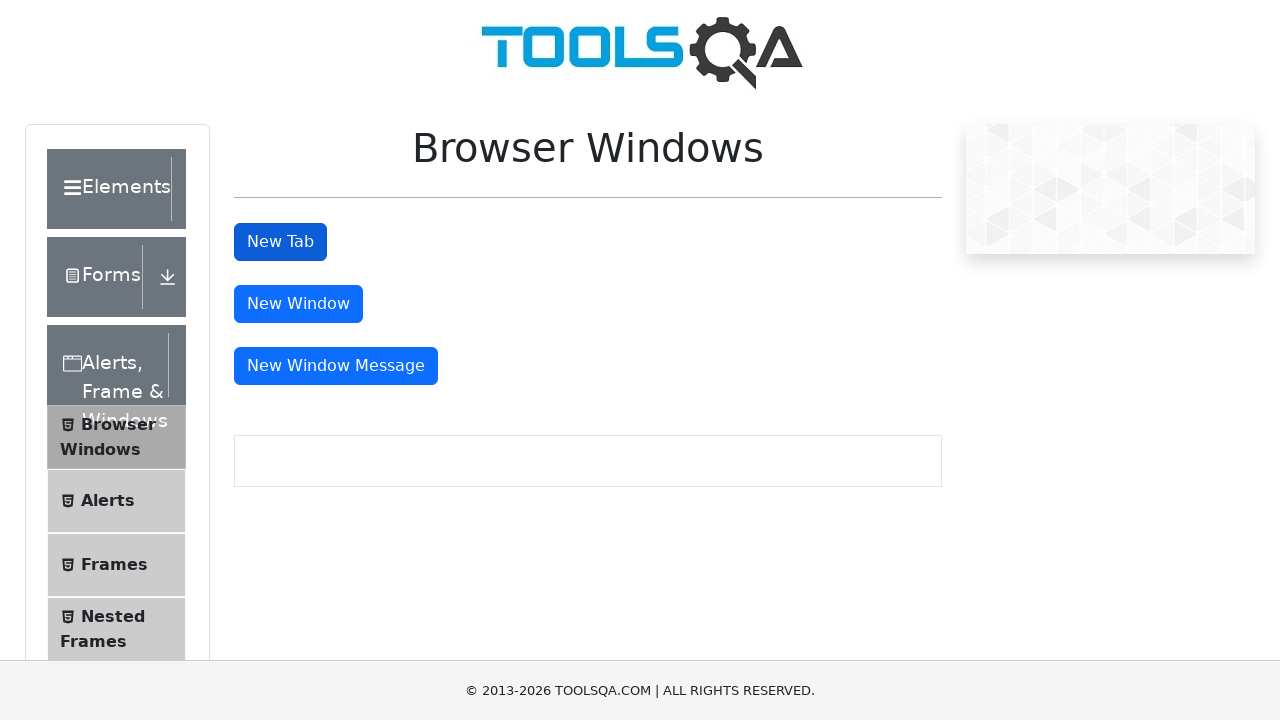